Tests navigation from About page to homepage via Home link

Starting URL: https://webshop-agil-testautomatiserare.netlify.app/about

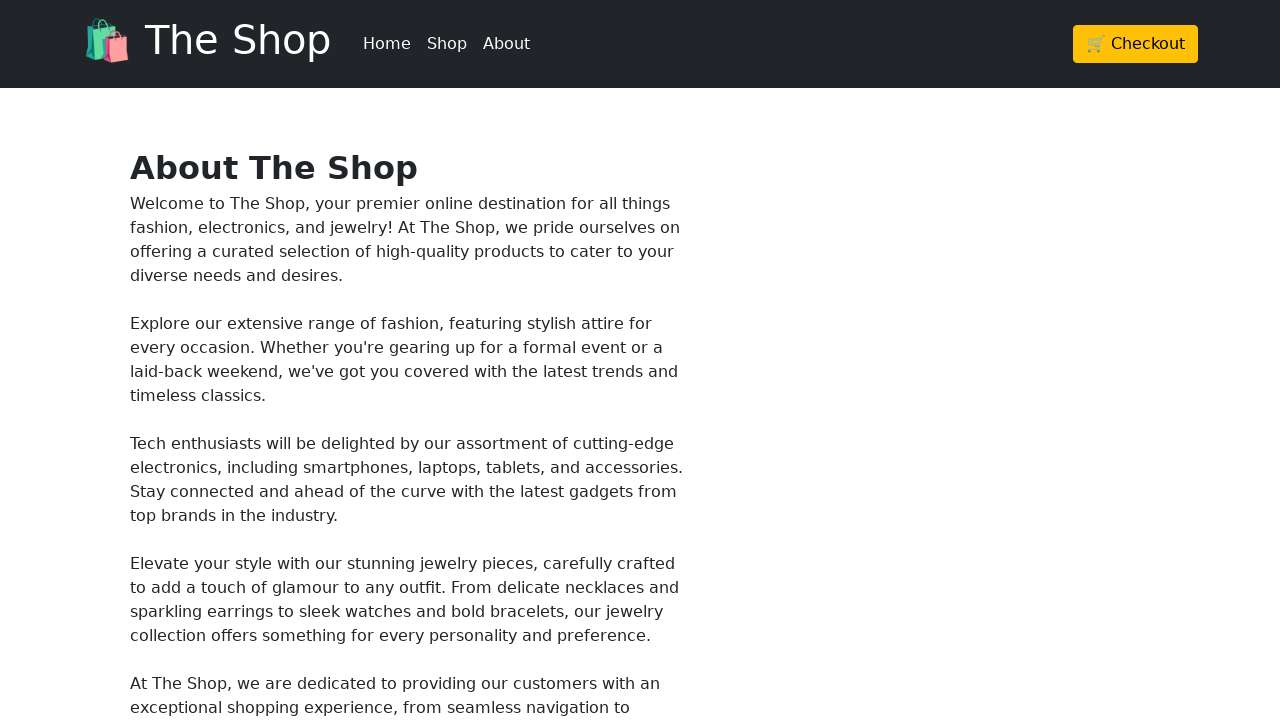

Clicked Home link in navigation to navigate to homepage at (387, 44) on xpath=//a[@class='nav-link px-2 text-white' and @href='/' and text()='Home']
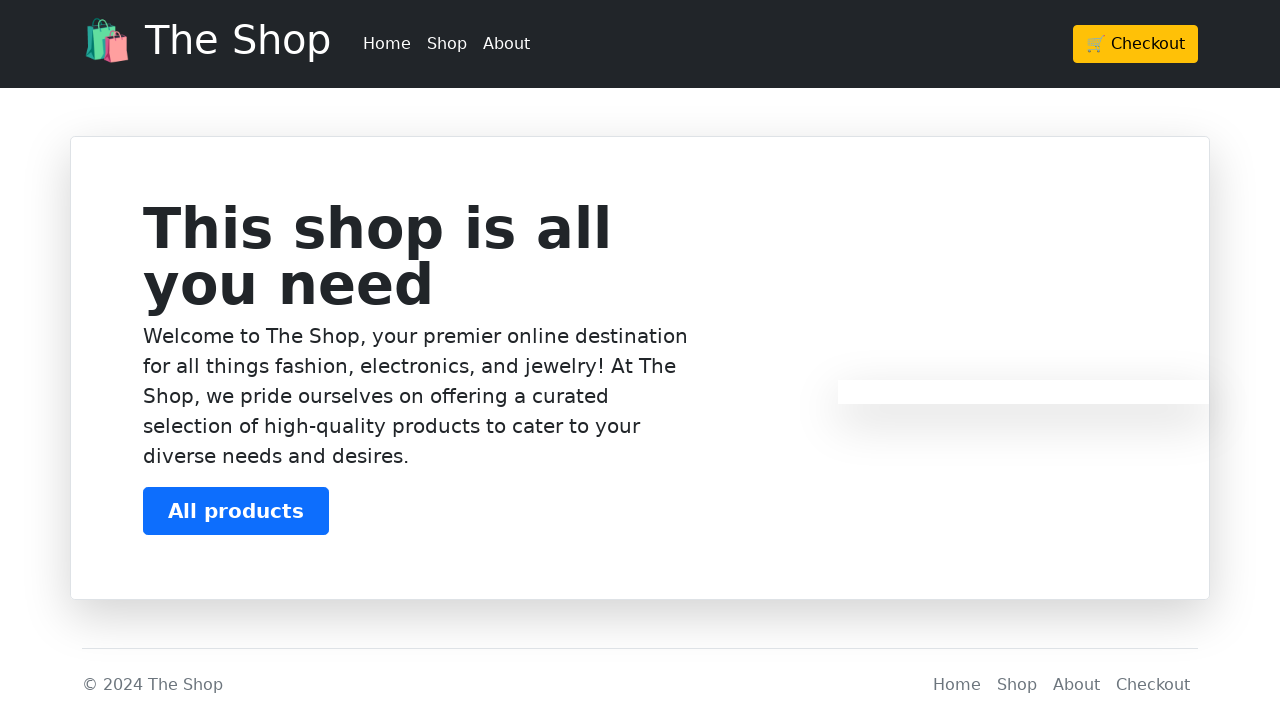

Verified page title is 'The Shop' - homepage loaded successfully
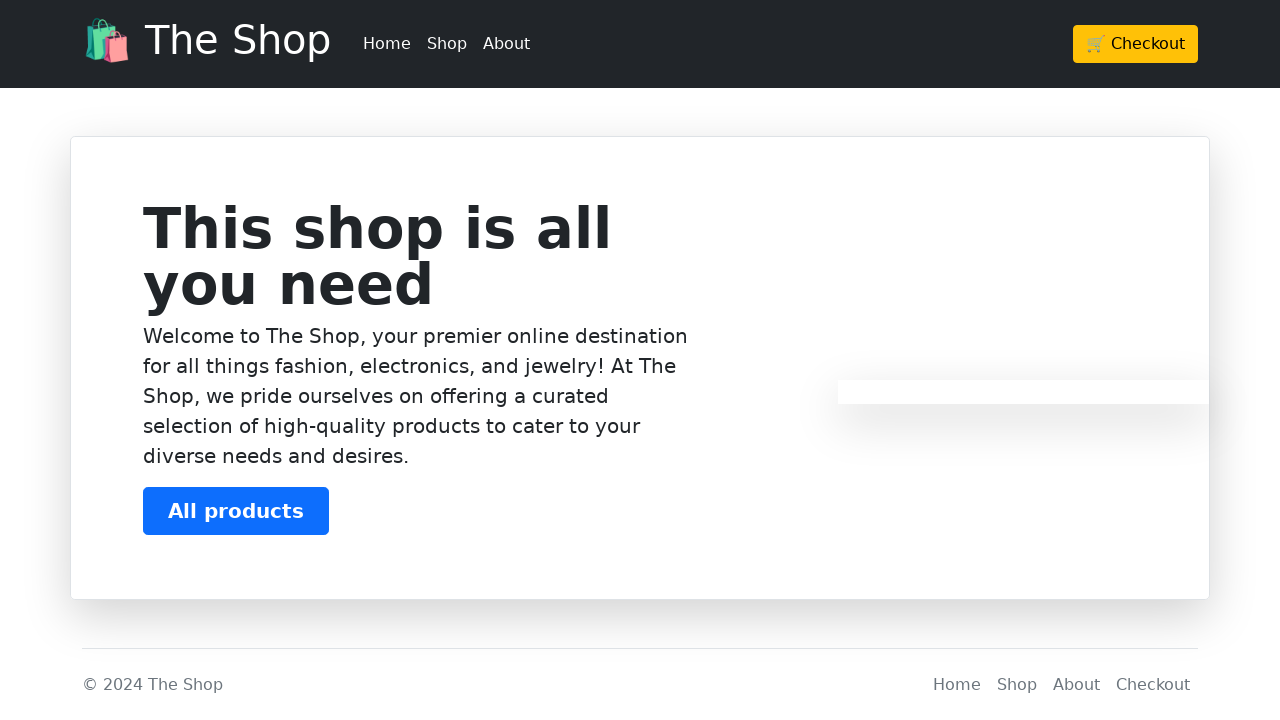

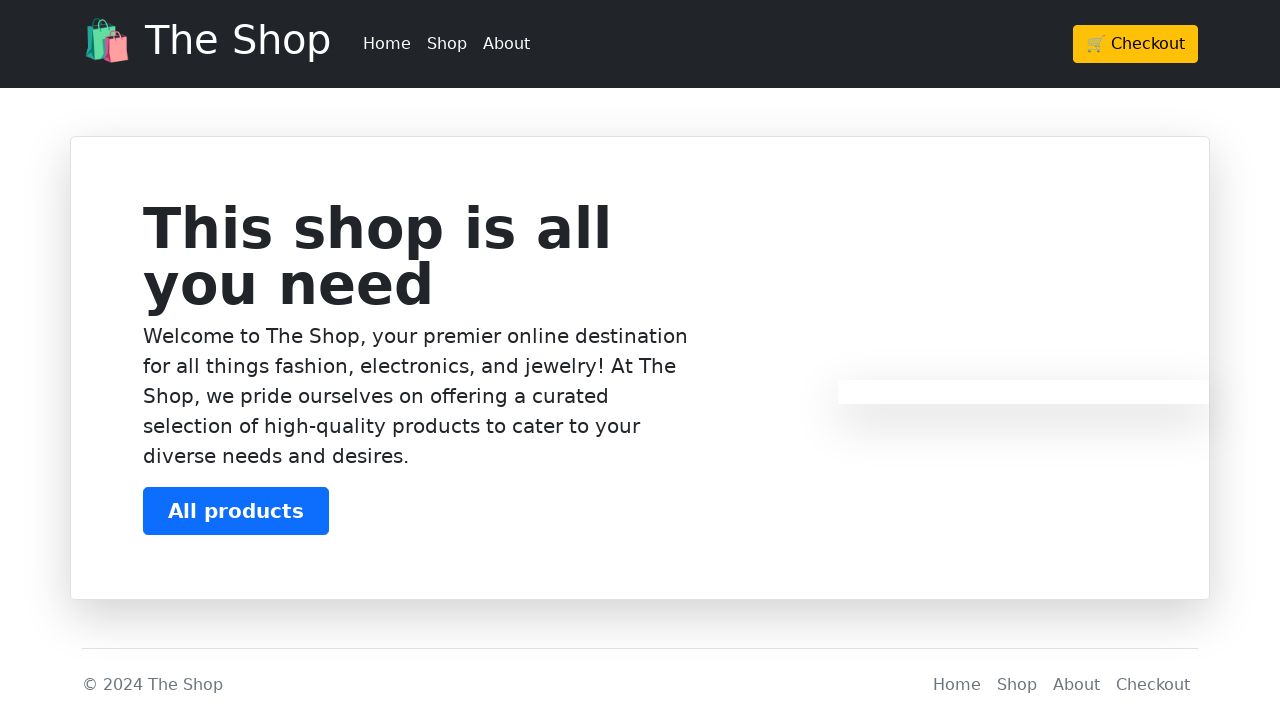